Tests the Cinepax cinema website by navigating to a specific cinema location page and verifying that film showtimes are displayed.

Starting URL: https://cinepax.com/

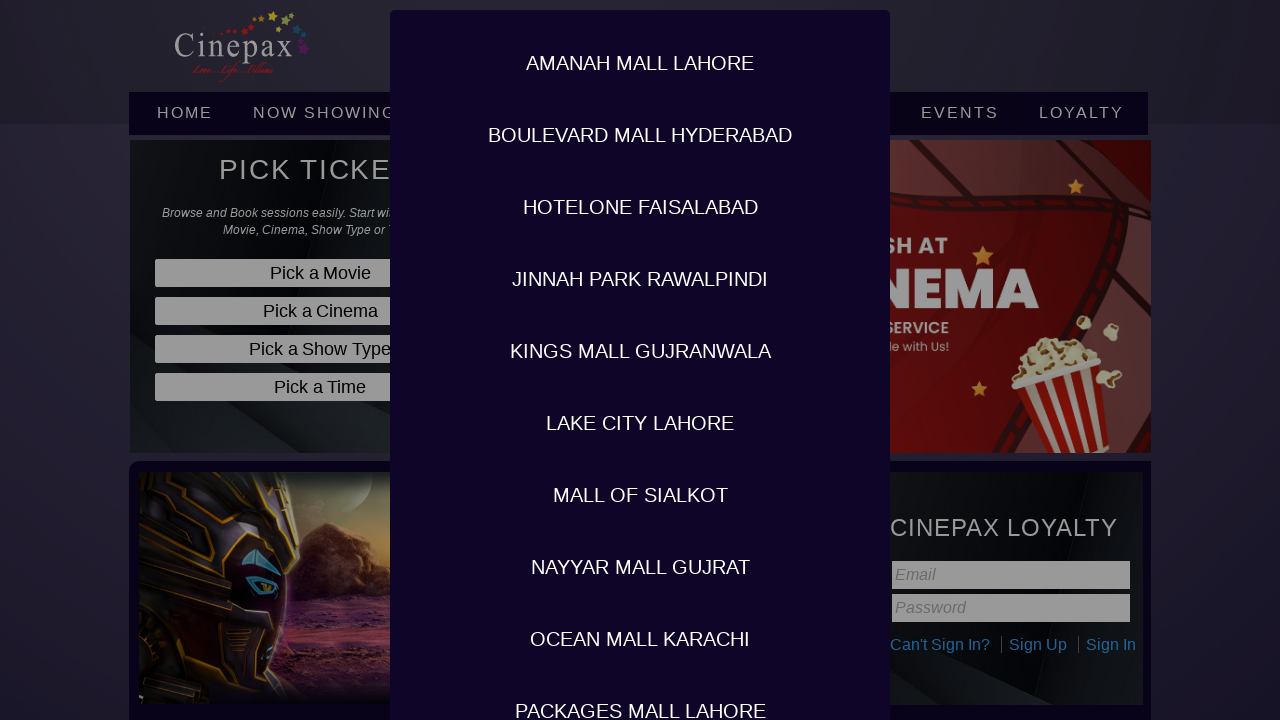

Waited for main page to load
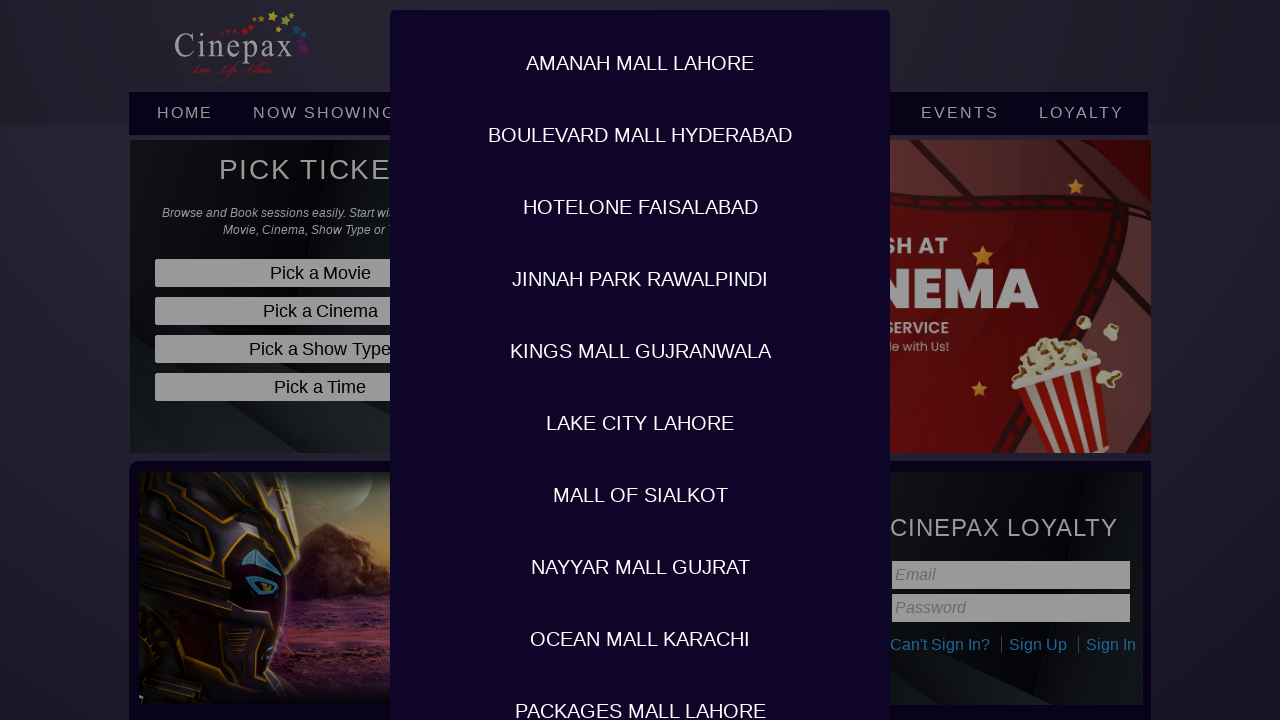

Navigated to Ocean Mall Karachi cinema location page
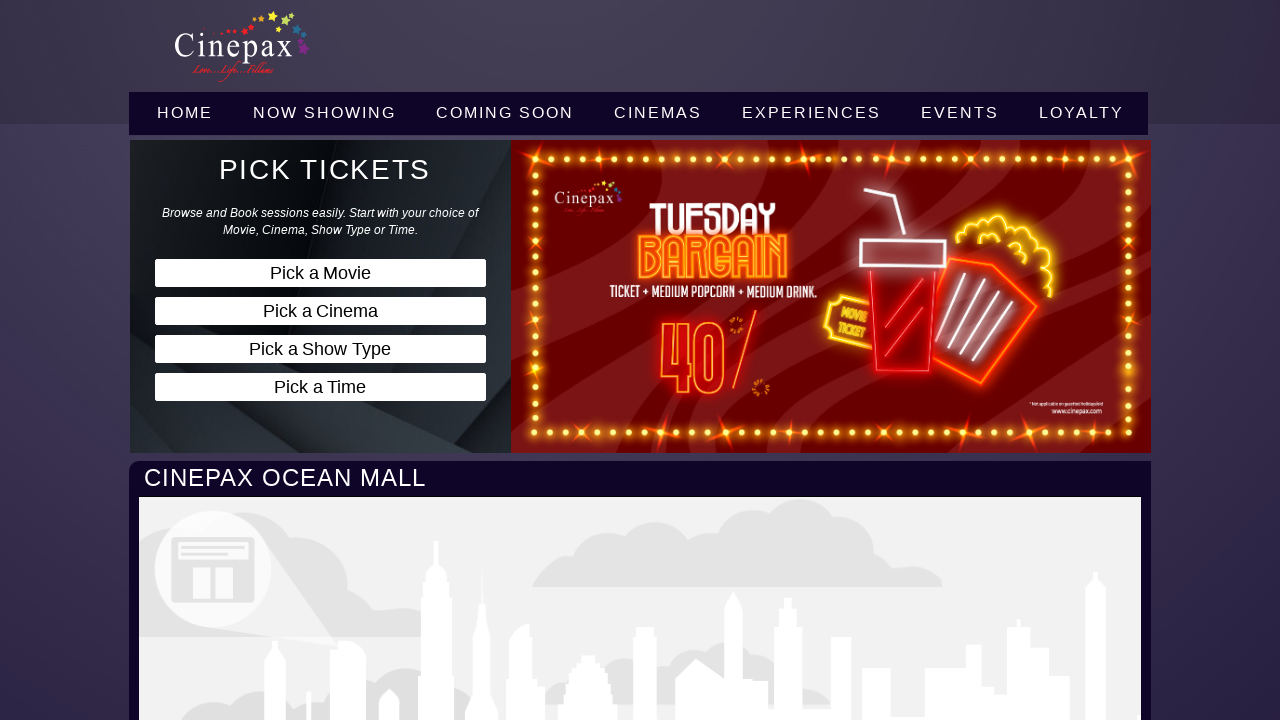

Waited for cinema location page to fully load
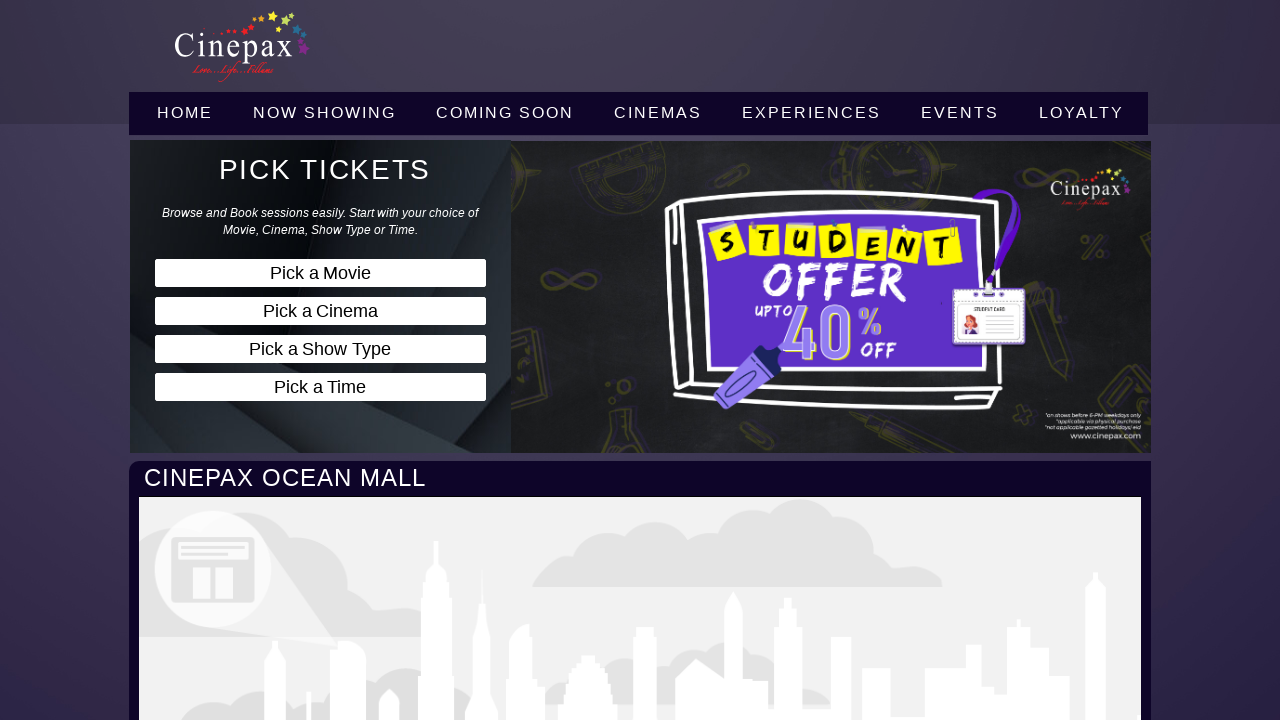

Film showtimes are now displayed
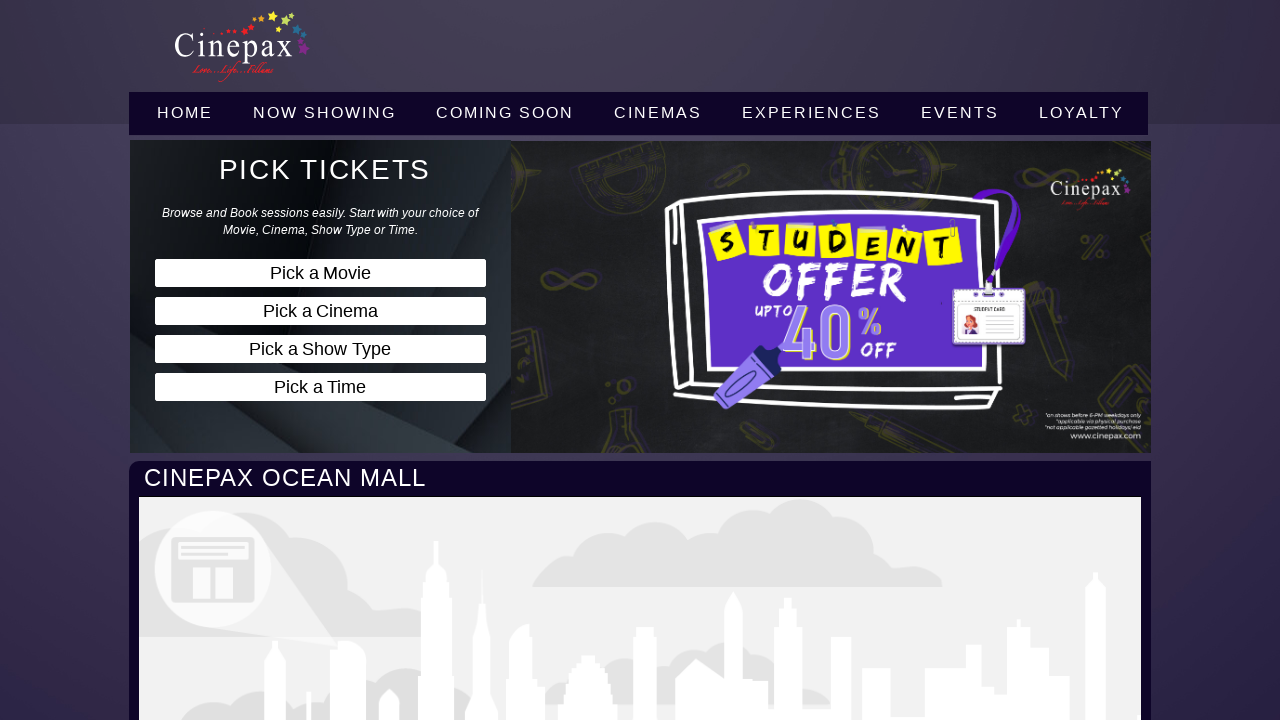

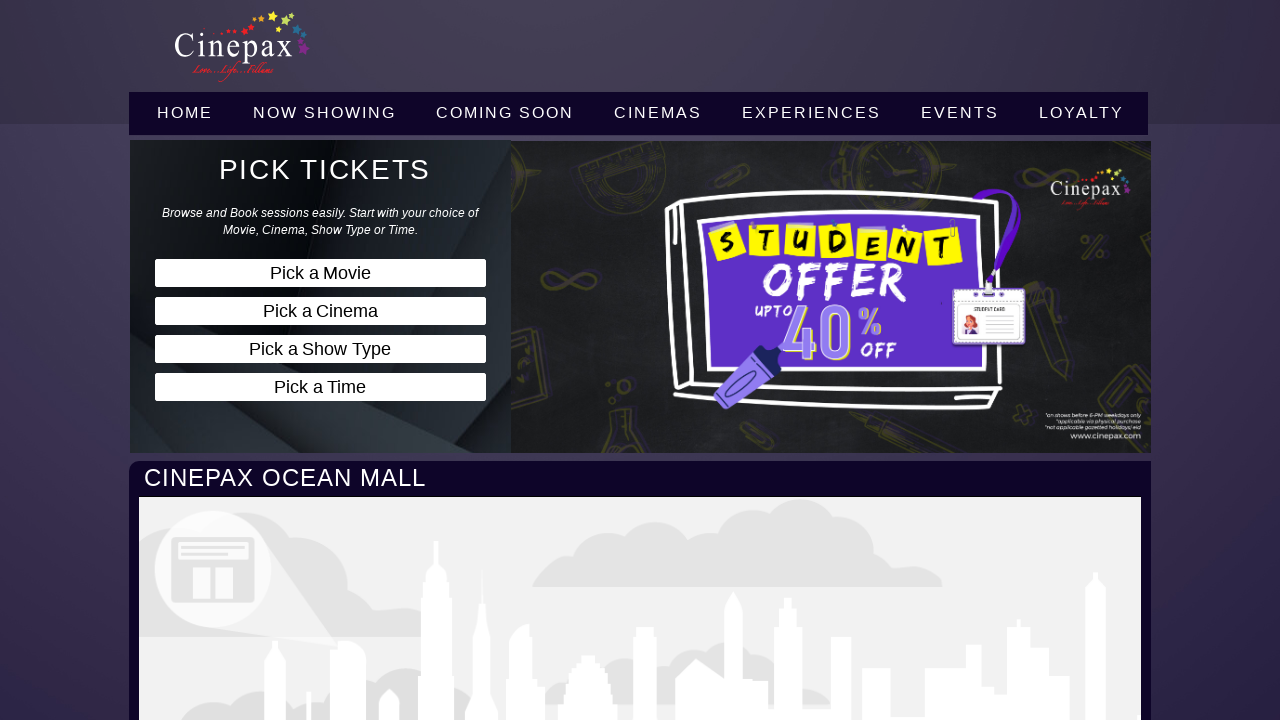